Navigates to ixigo.com flights page and waits for it to load, testing basic page accessibility.

Starting URL: https://www.ixigo.com/flights

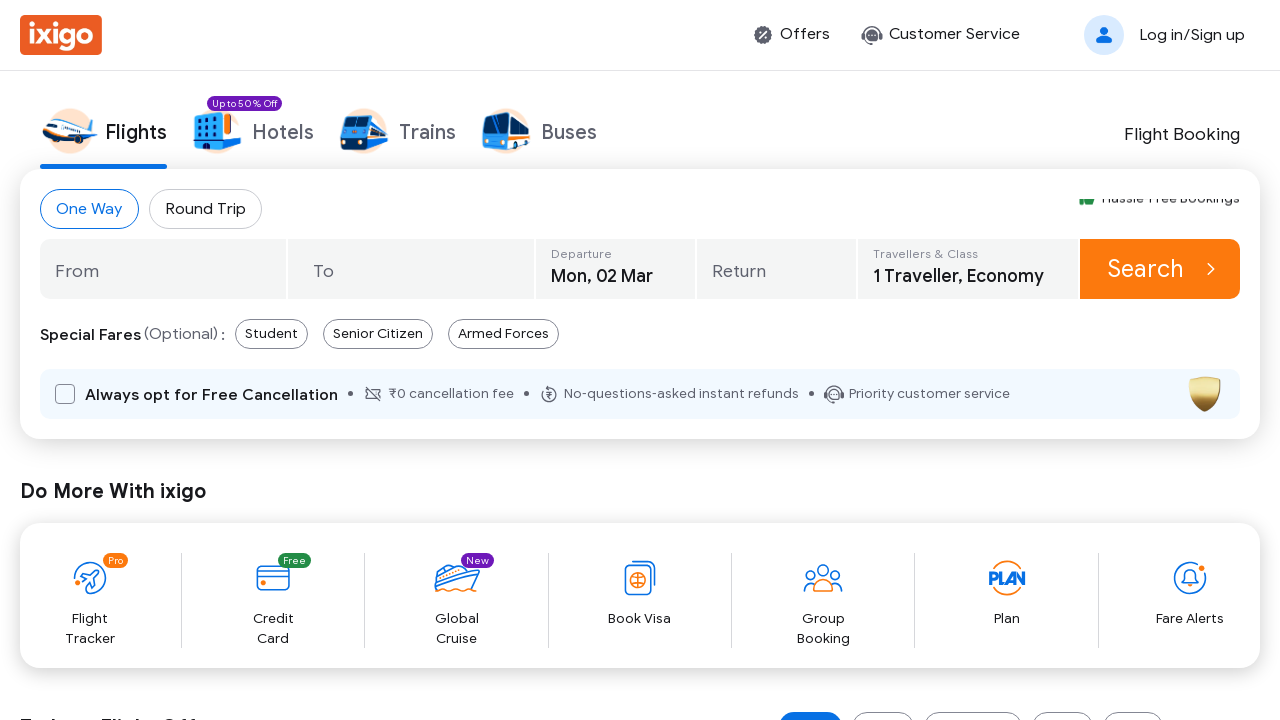

Navigated to ixigo.com flights page
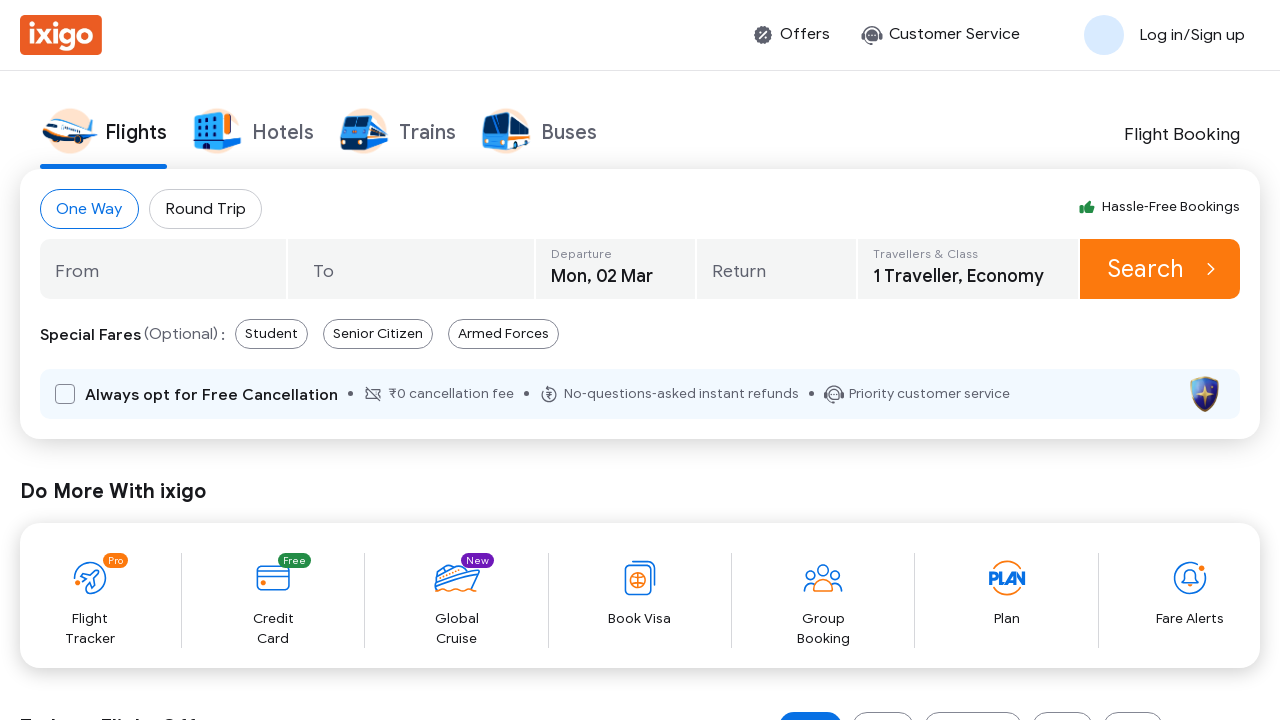

Page DOM content loaded
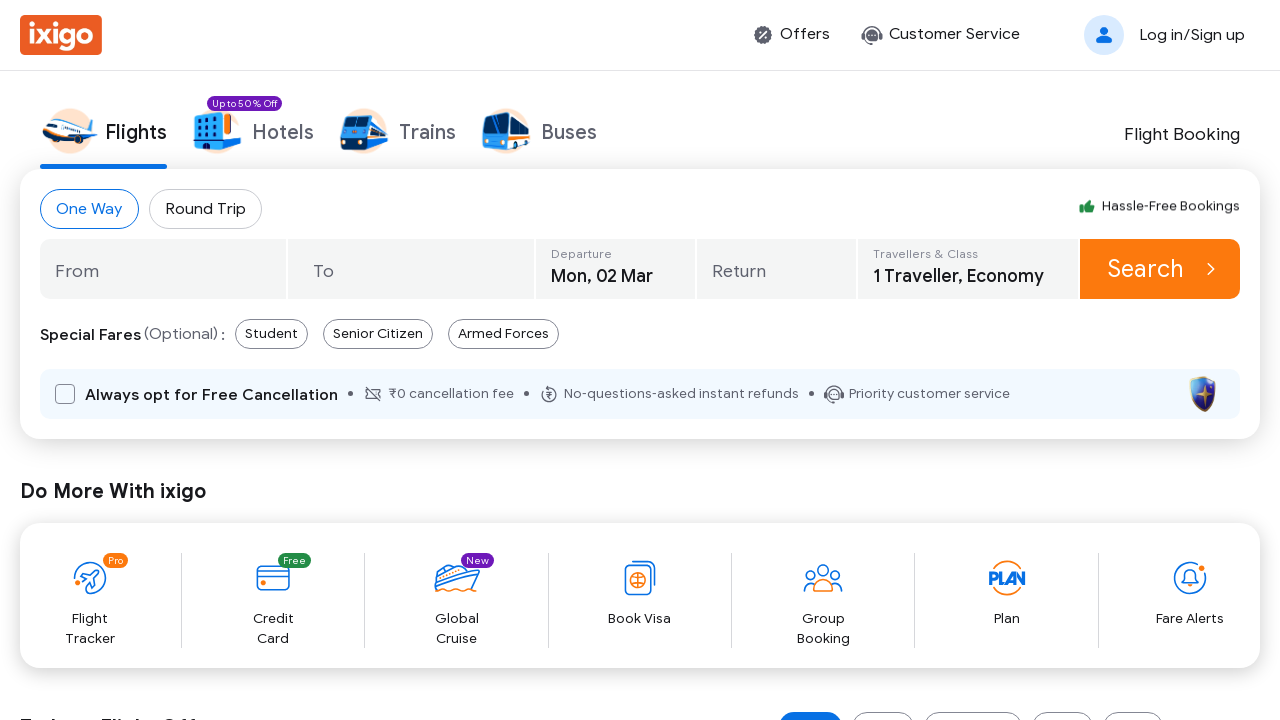

Body element is visible, page fully loaded
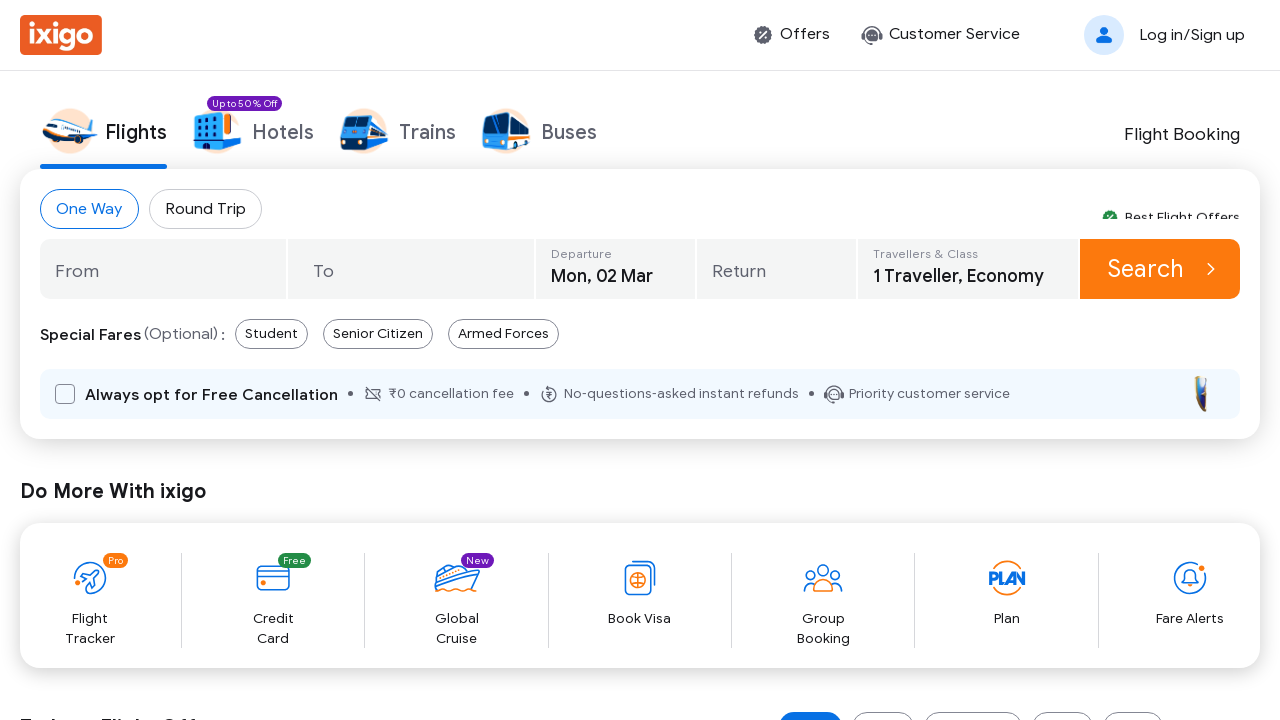

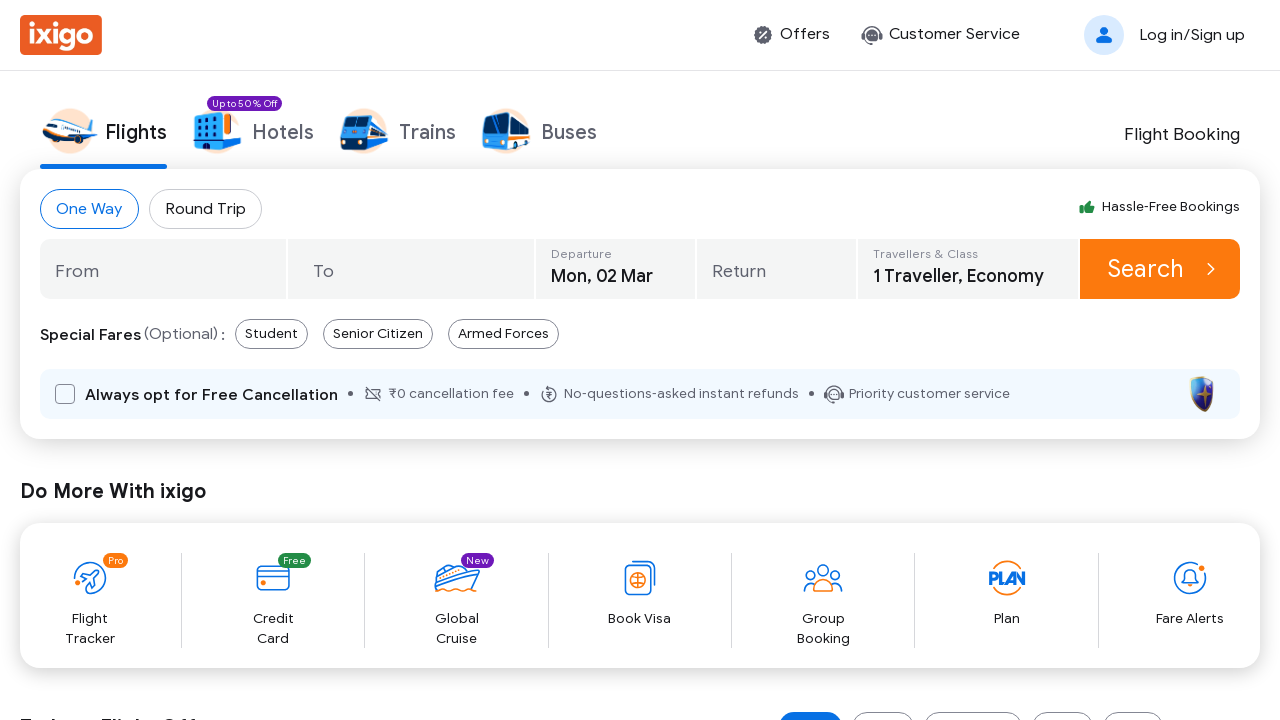